Tests the Swiggy food delivery website by entering a location (OMR) in the location search field to find nearby restaurants.

Starting URL: https://www.swiggy.com/

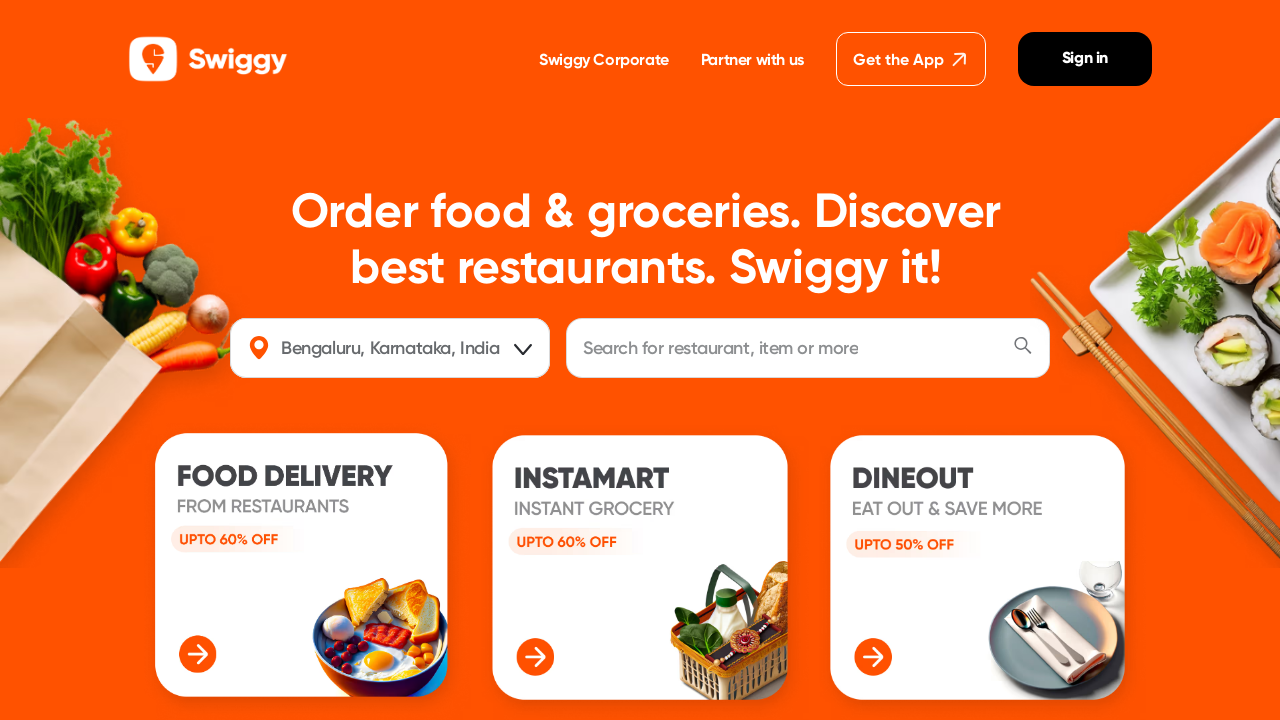

Filled location search field with 'omr' on #location
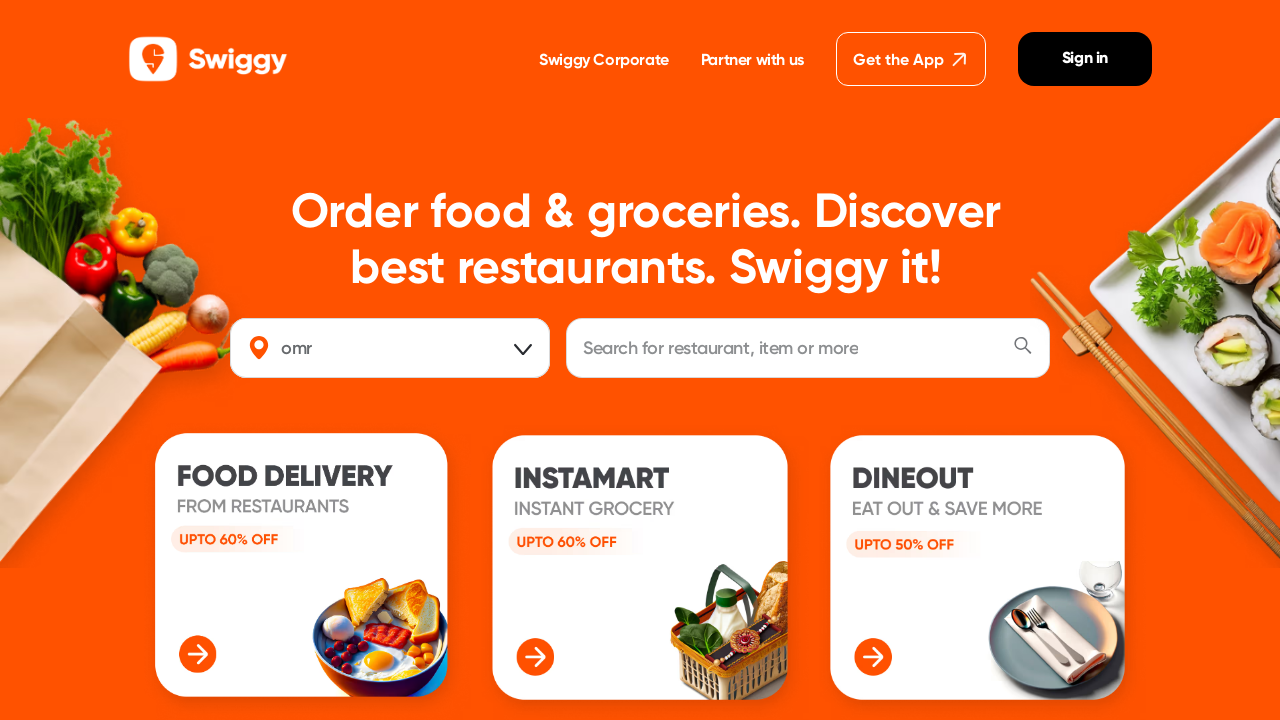

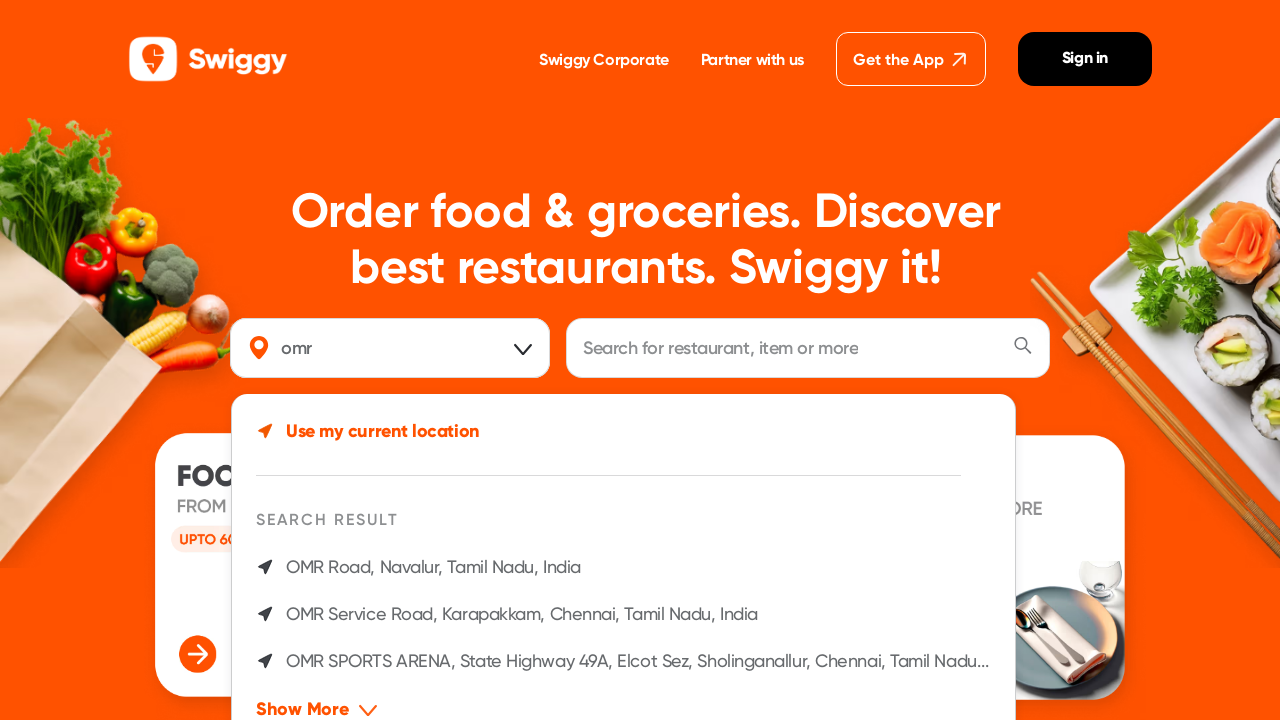